Tests datalist form input by clicking on the datalist field, selecting the second option (New York), and entering that value into the input field.

Starting URL: https://bonigarcia.dev/selenium-webdriver-java/web-form.html

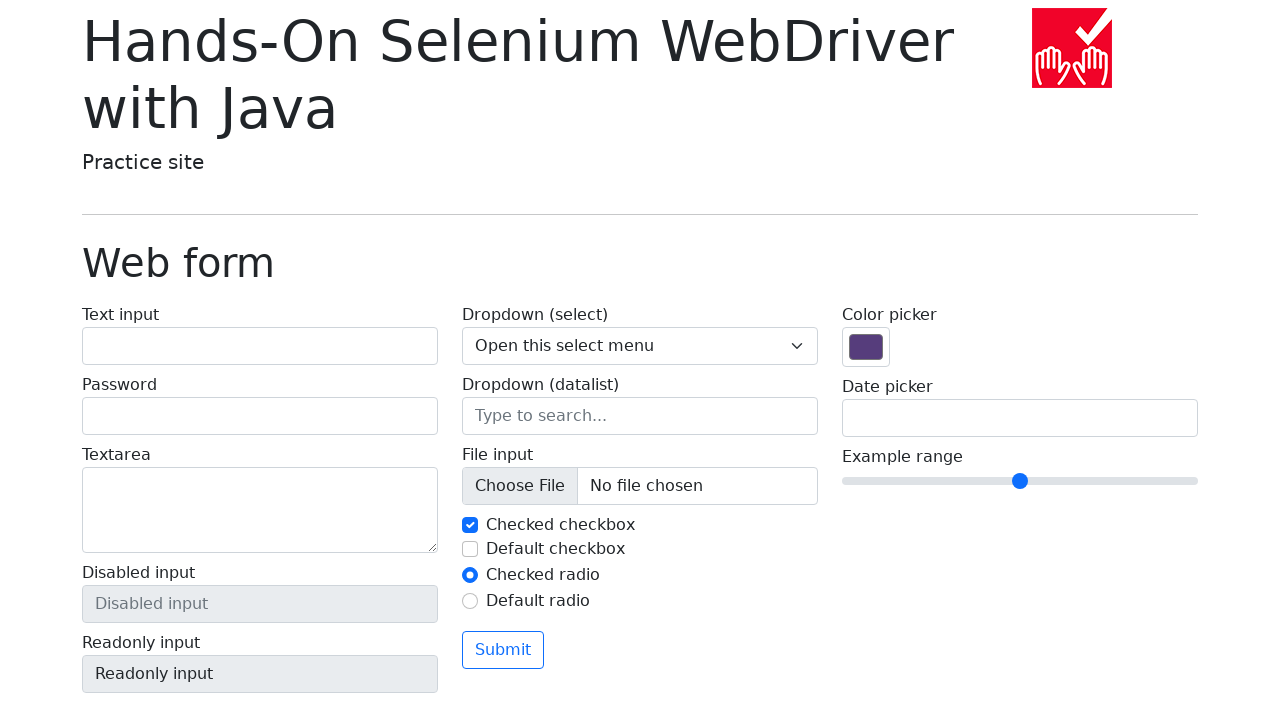

Clicked on datalist input field at (640, 416) on input[name='my-datalist']
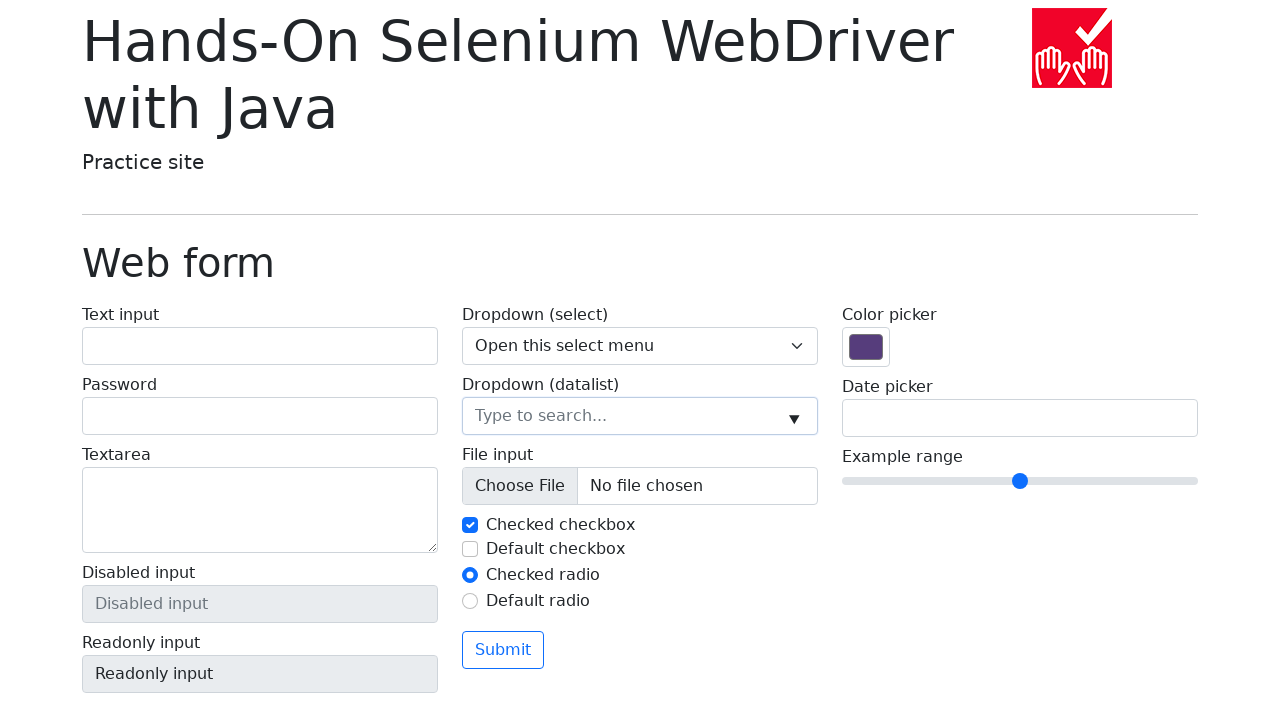

Retrieved value of second datalist option
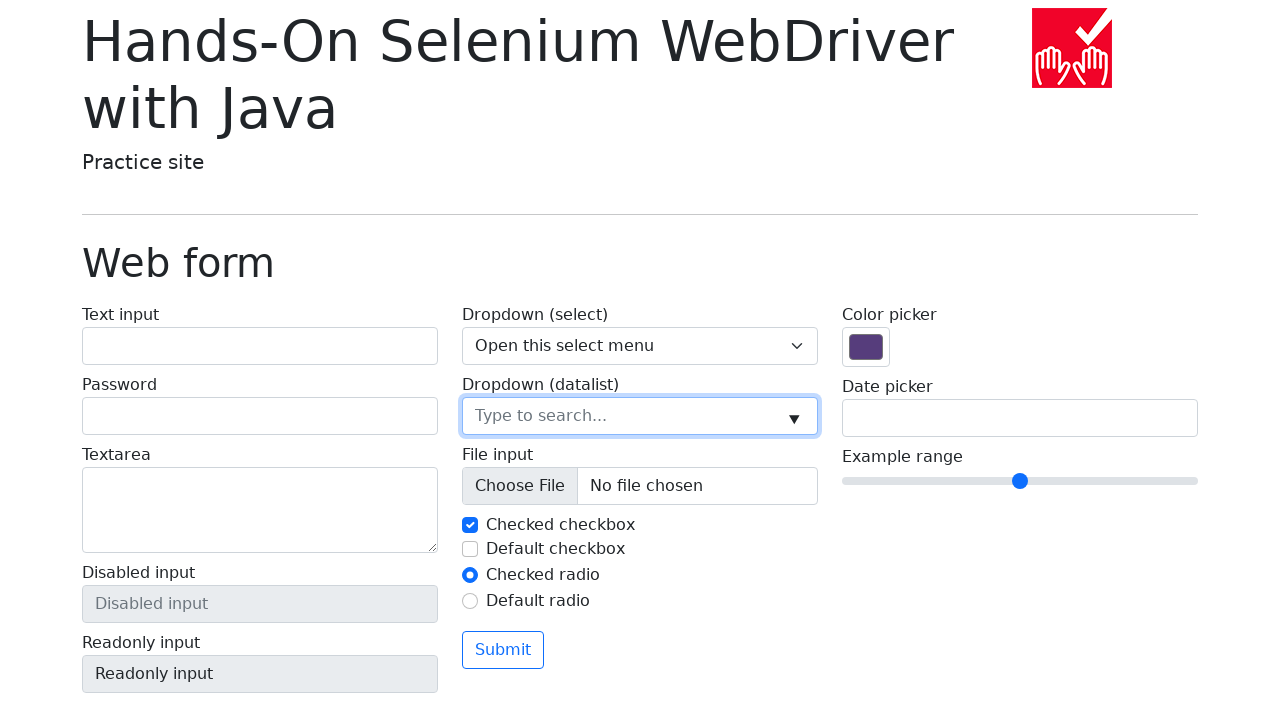

Filled datalist field with option value 'New York' on input[name='my-datalist']
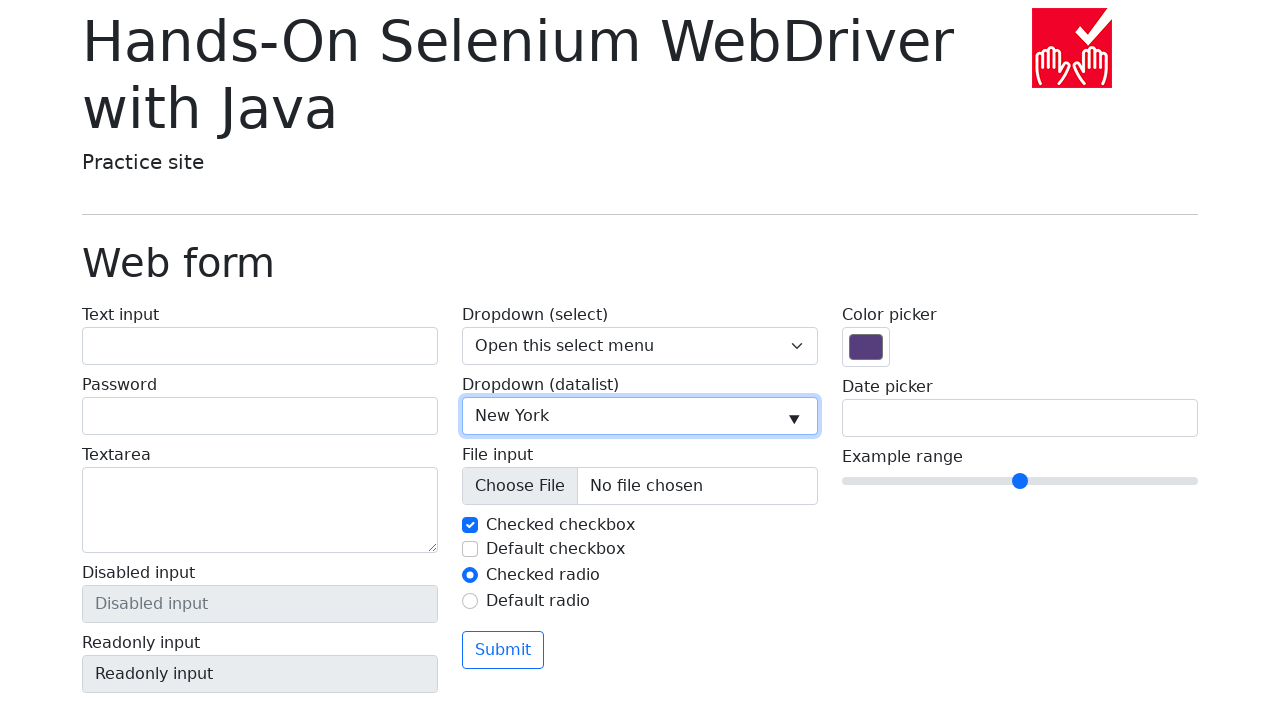

Verified that option value is 'New York'
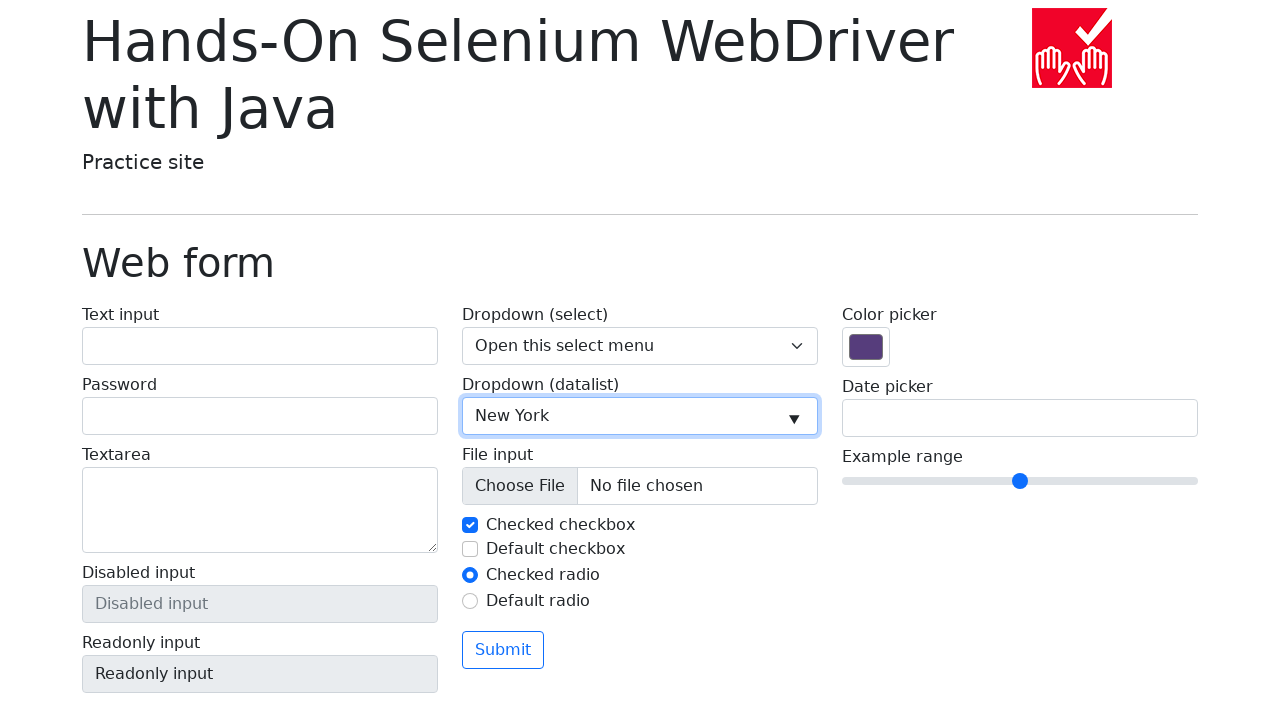

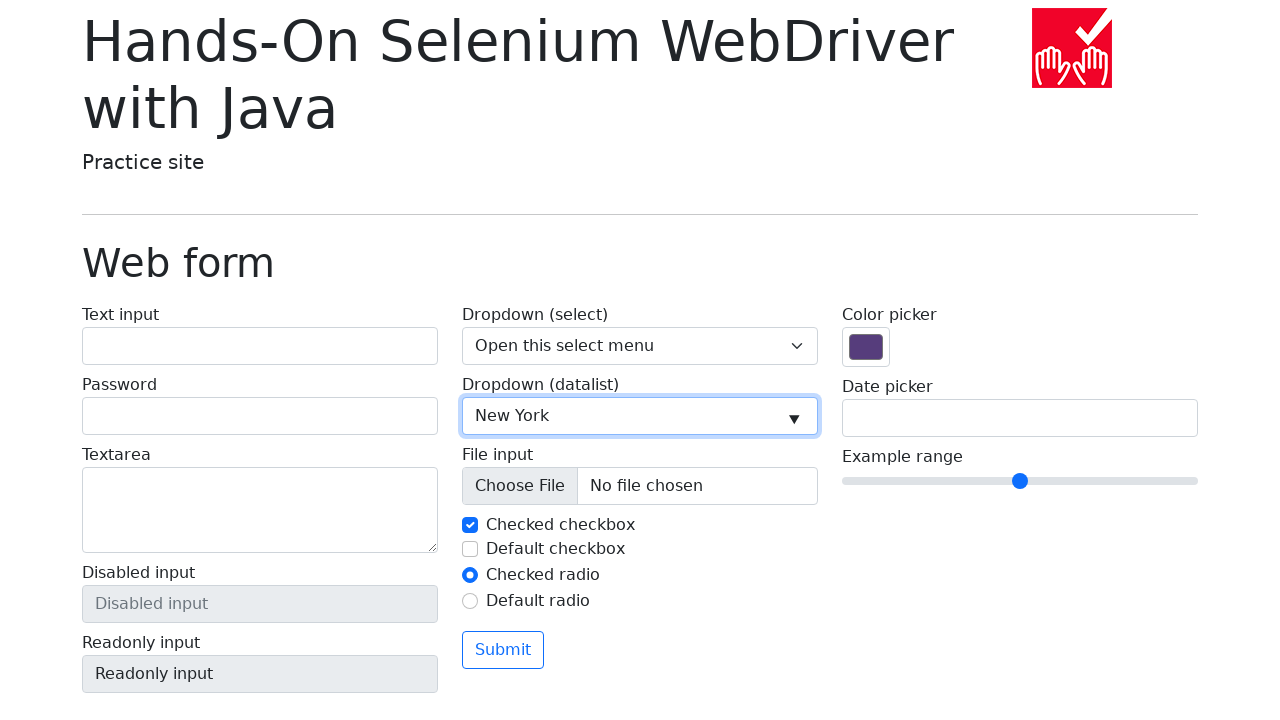